Tests that edits are cancelled when pressing Escape key

Starting URL: https://demo.playwright.dev/todomvc

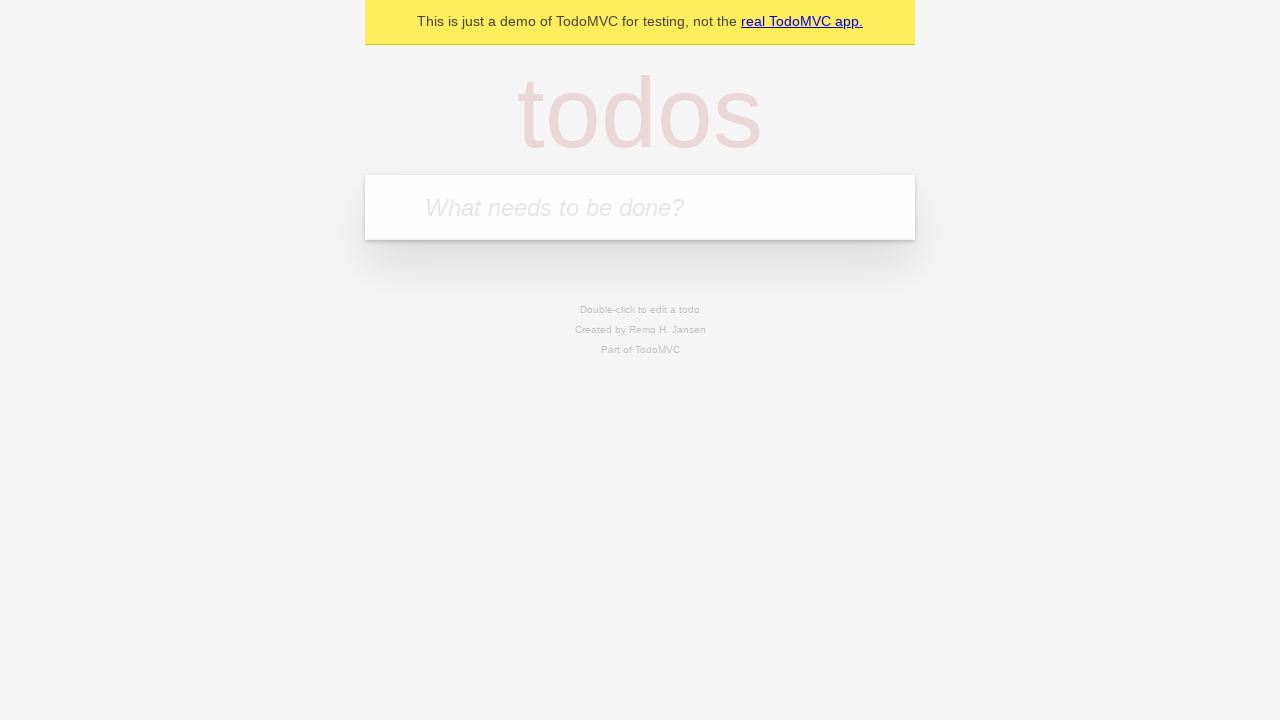

Located the 'What needs to be done?' input field
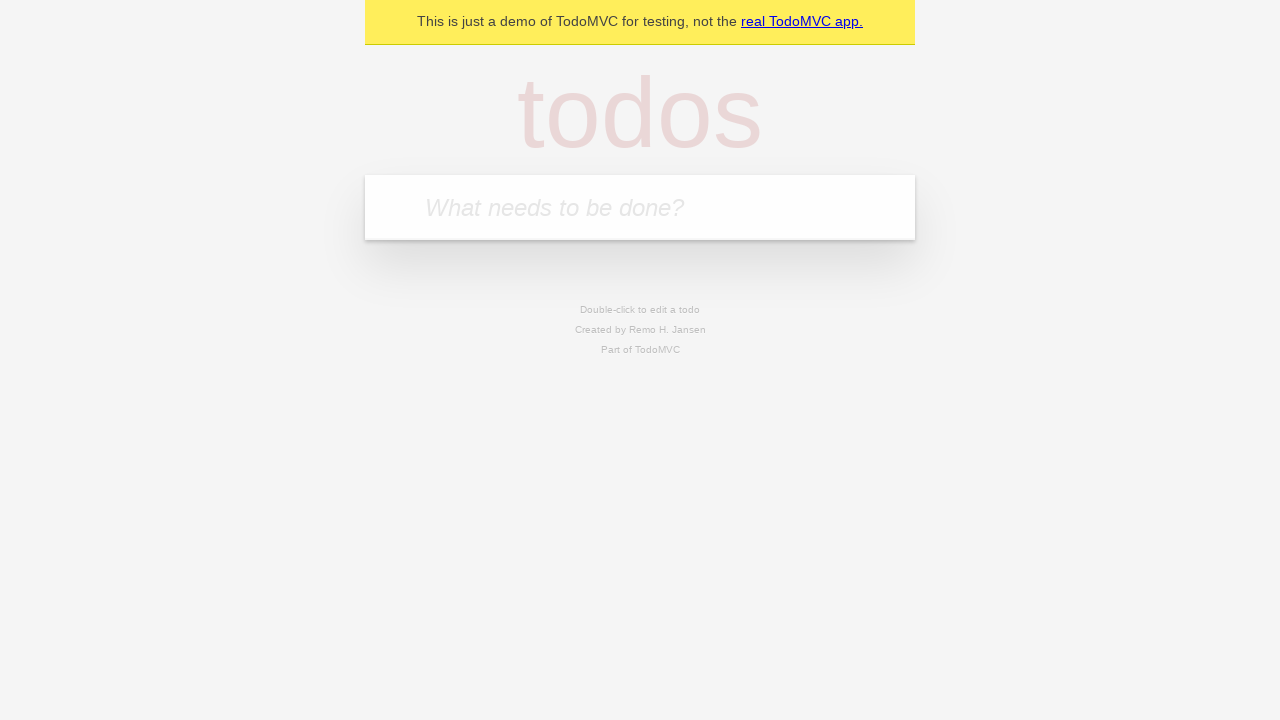

Filled first todo with 'buy some cheese' on internal:attr=[placeholder="What needs to be done?"i]
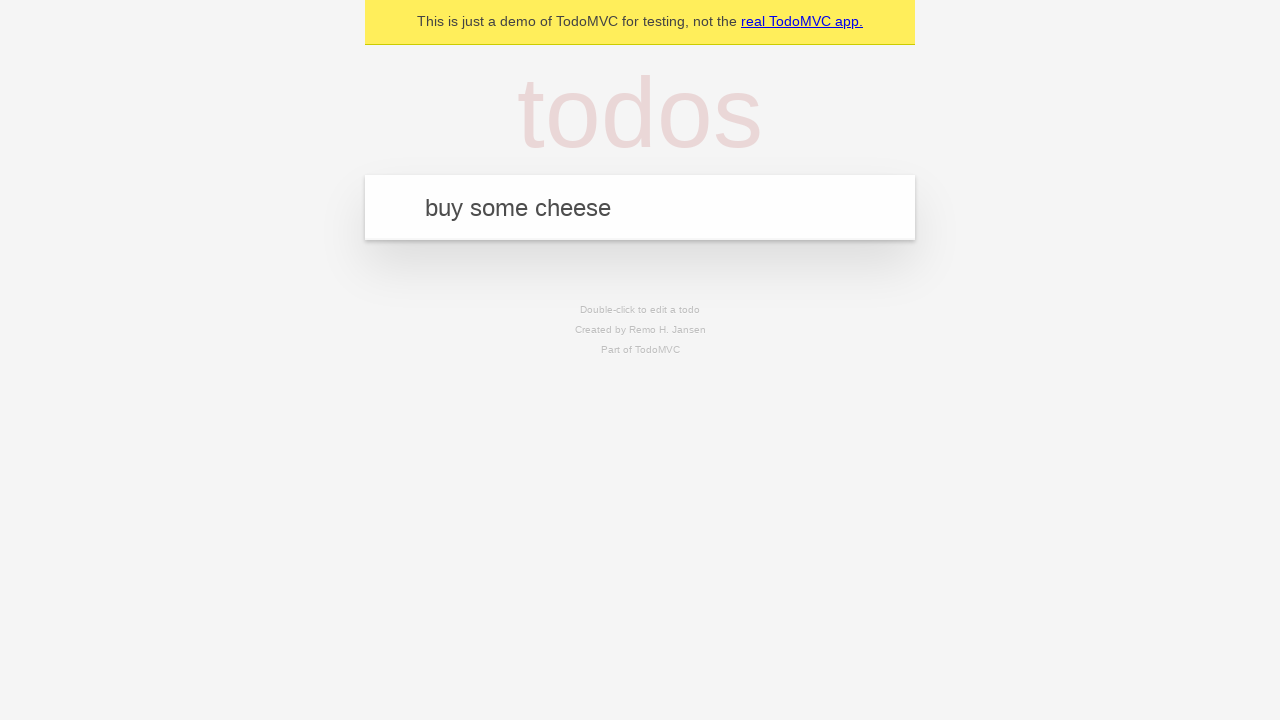

Pressed Enter to create first todo on internal:attr=[placeholder="What needs to be done?"i]
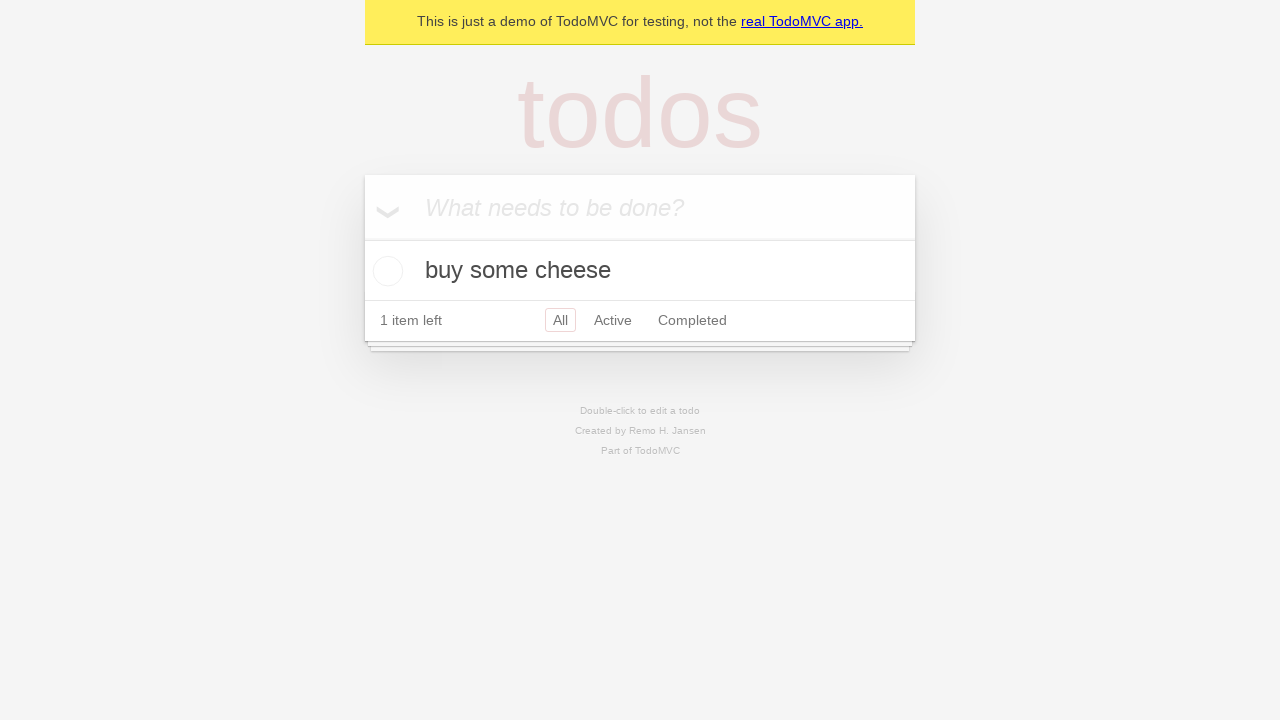

Filled second todo with 'feed the cat' on internal:attr=[placeholder="What needs to be done?"i]
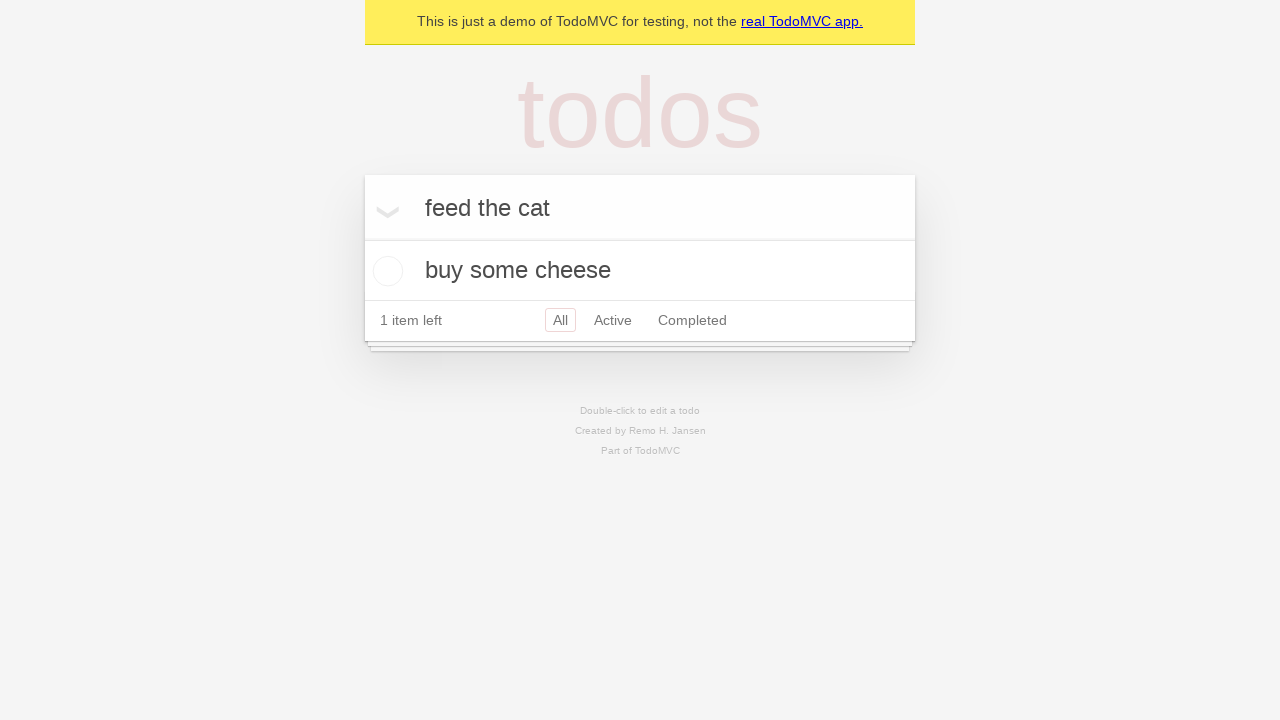

Pressed Enter to create second todo on internal:attr=[placeholder="What needs to be done?"i]
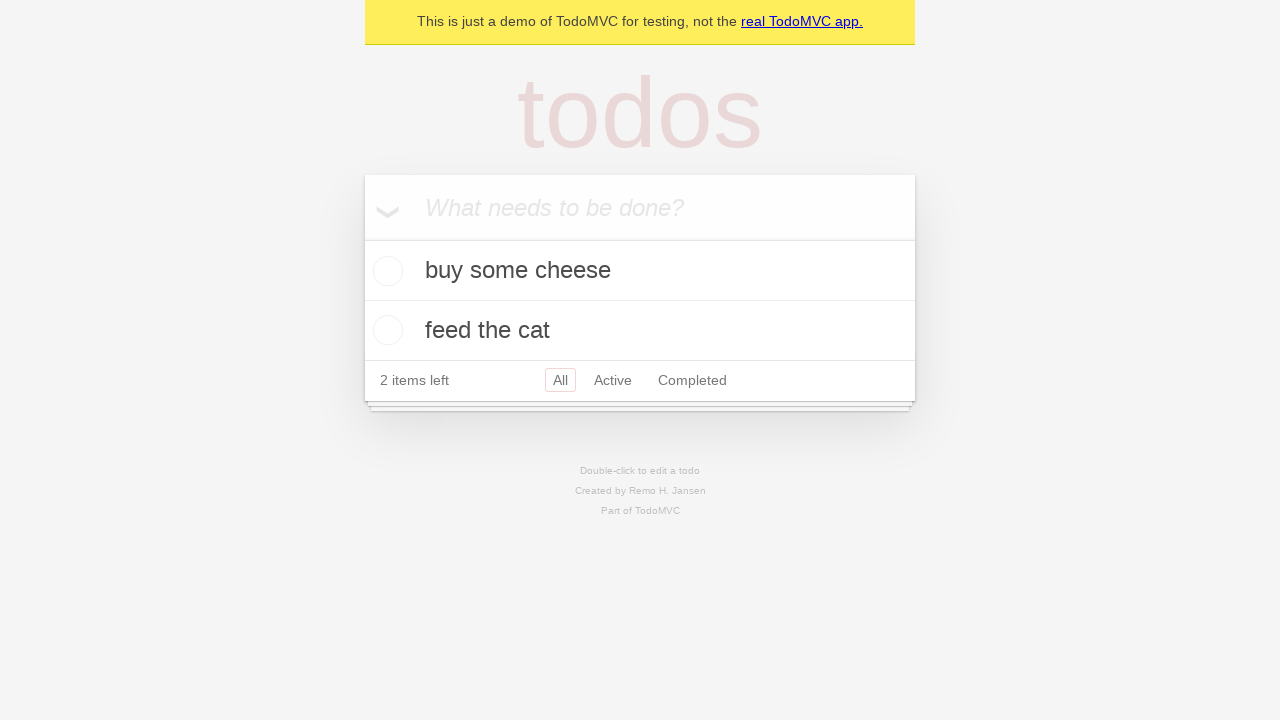

Filled third todo with 'book a doctors appointment' on internal:attr=[placeholder="What needs to be done?"i]
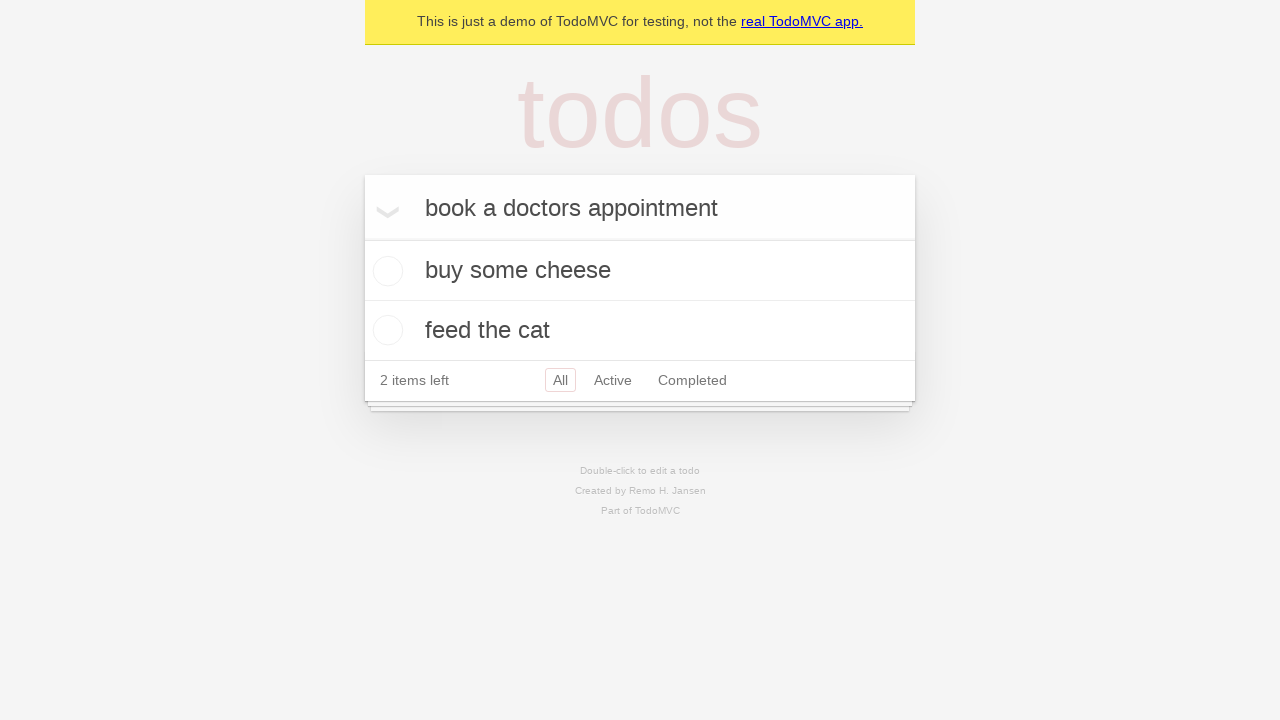

Pressed Enter to create third todo on internal:attr=[placeholder="What needs to be done?"i]
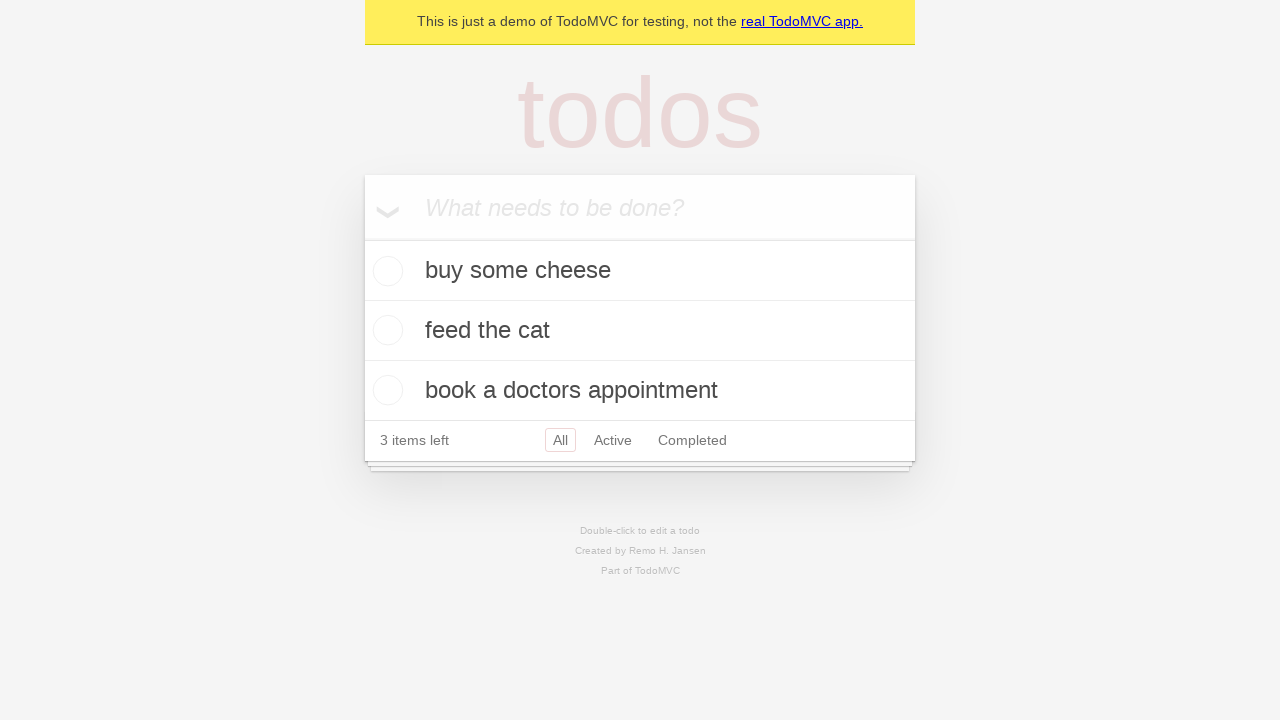

Located all todo items on the page
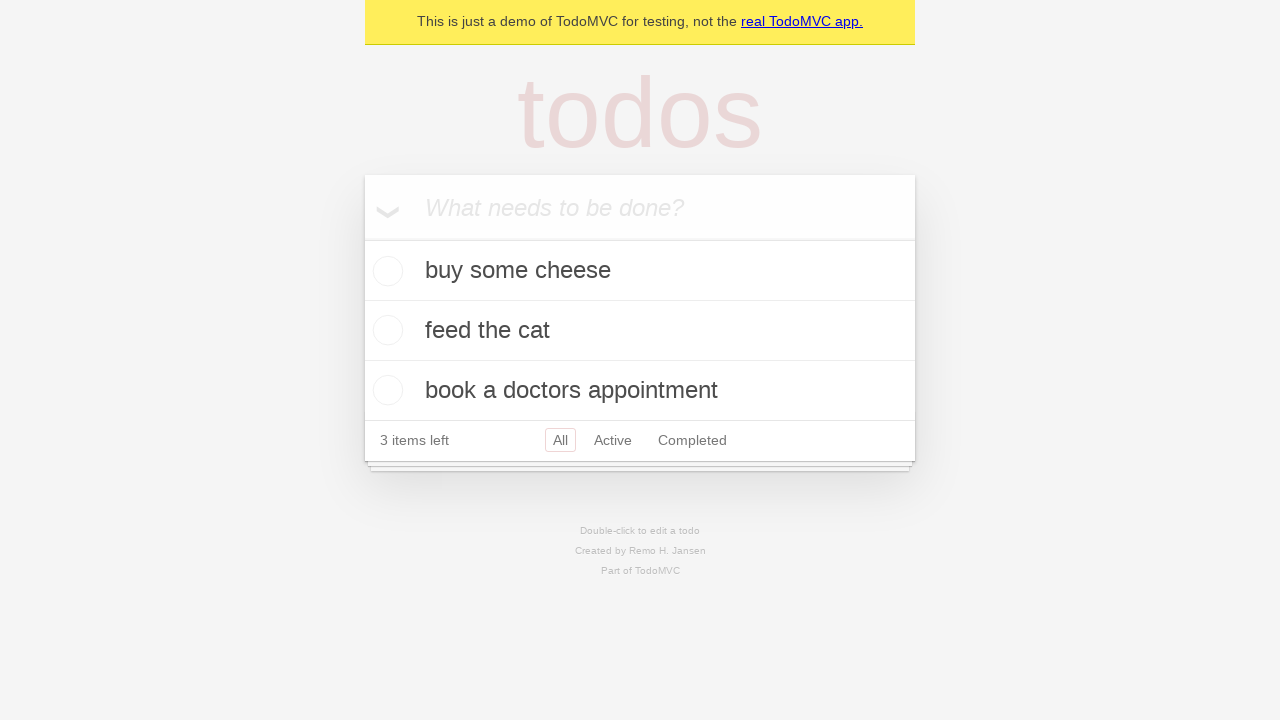

Double-clicked second todo item to enter edit mode at (640, 331) on internal:testid=[data-testid="todo-item"s] >> nth=1
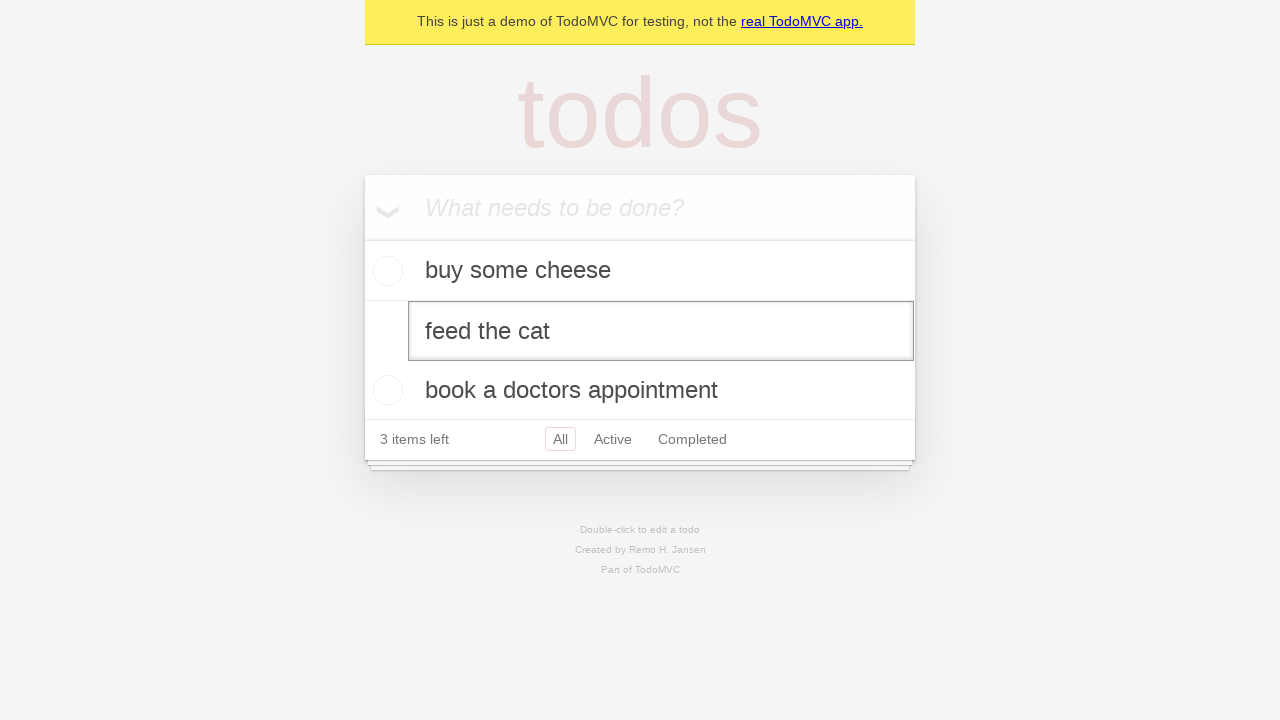

Filled edit field with 'buy some sausages' on internal:testid=[data-testid="todo-item"s] >> nth=1 >> internal:role=textbox[nam
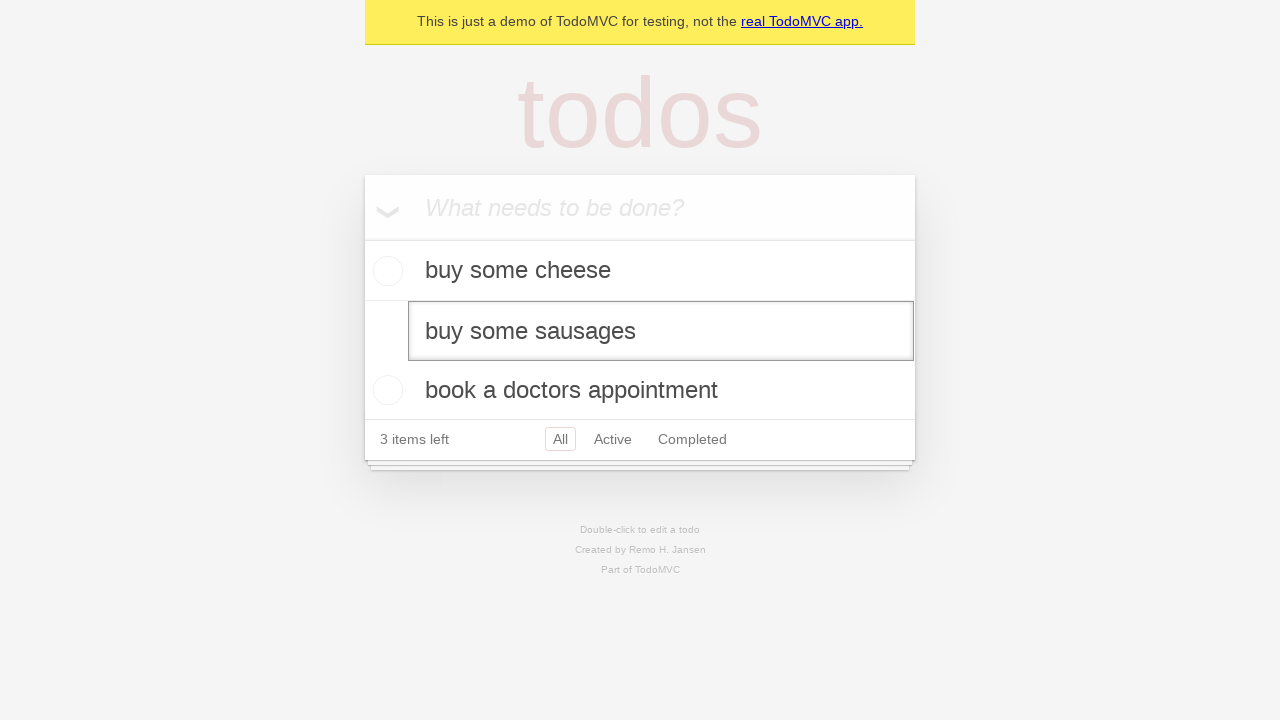

Pressed Escape key to cancel edit on internal:testid=[data-testid="todo-item"s] >> nth=1 >> internal:role=textbox[nam
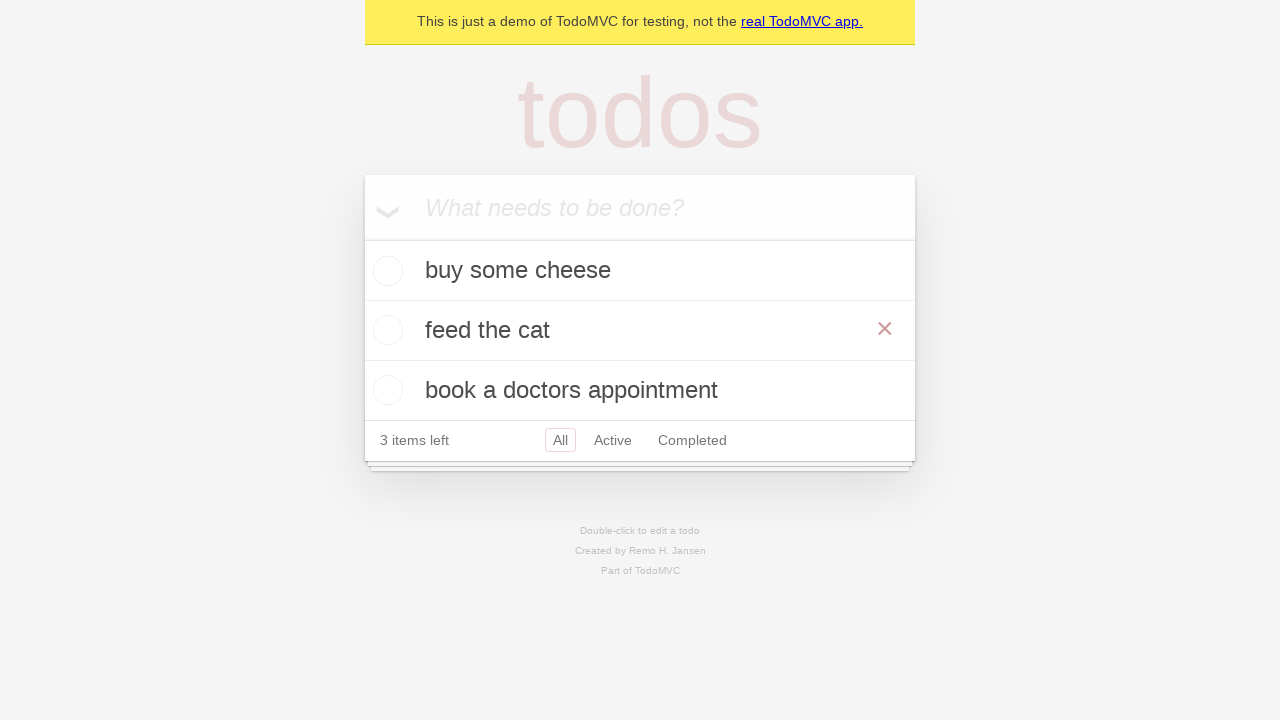

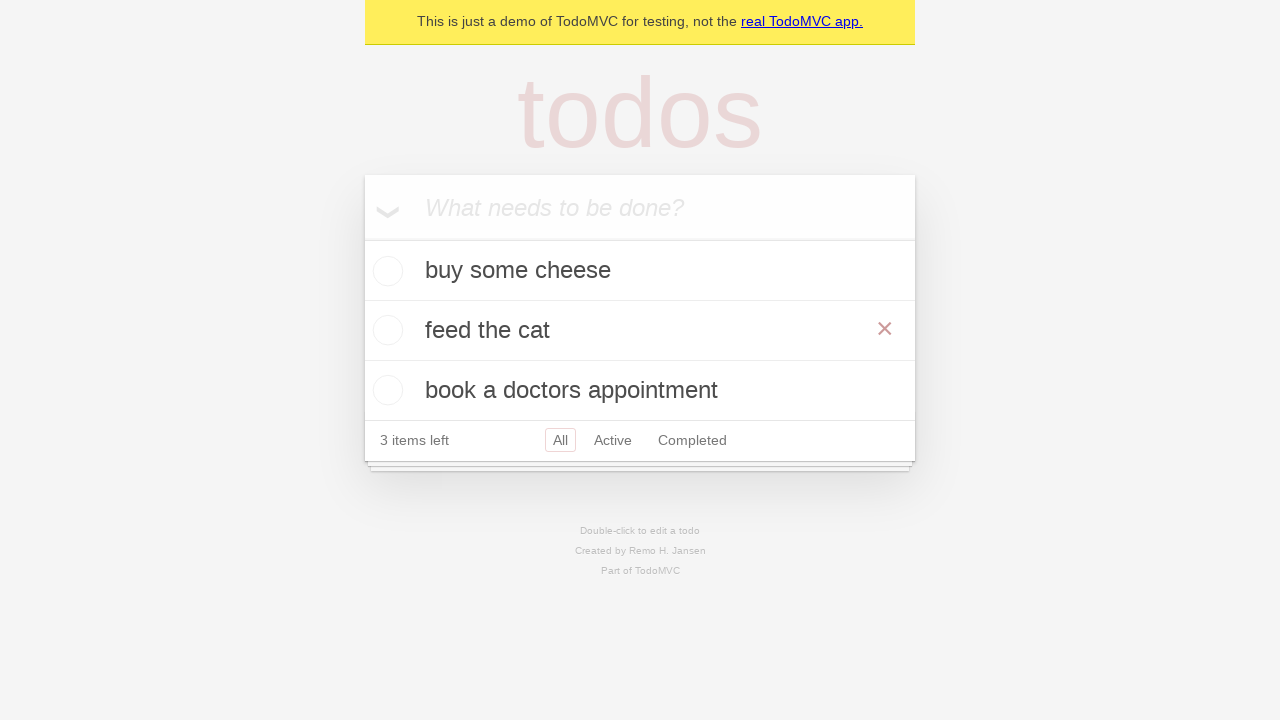